Tests mouse actions (double-click, right-click, and regular click) on buttons and verifies that confirmation messages appear for each action.

Starting URL: https://demoqa.com/buttons

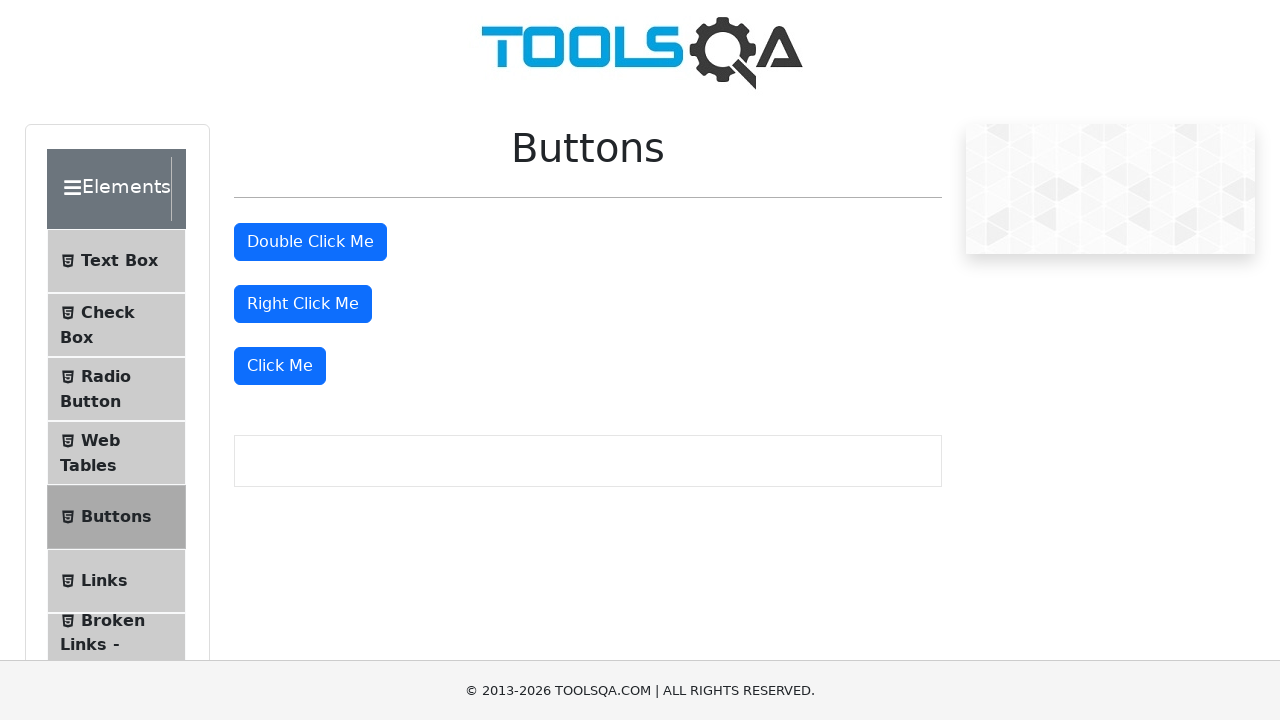

Navigated to https://demoqa.com/buttons
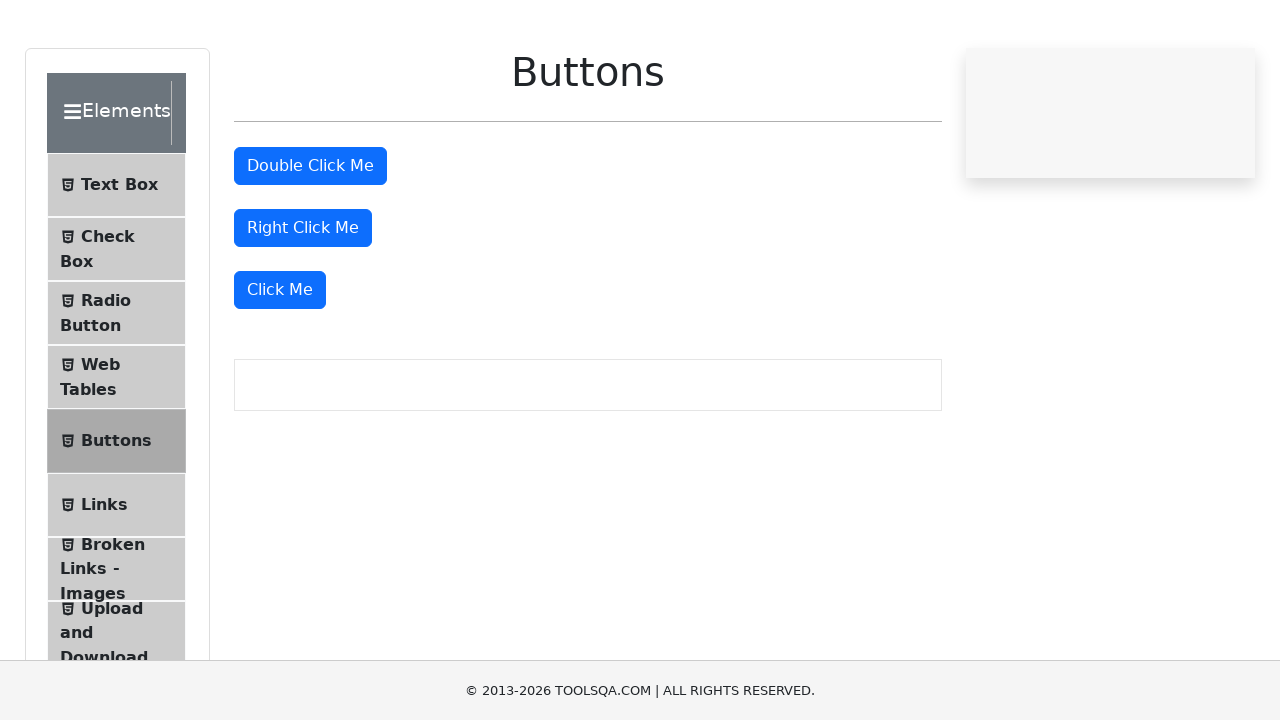

Double-clicked the double click button at (310, 242) on #doubleClickBtn
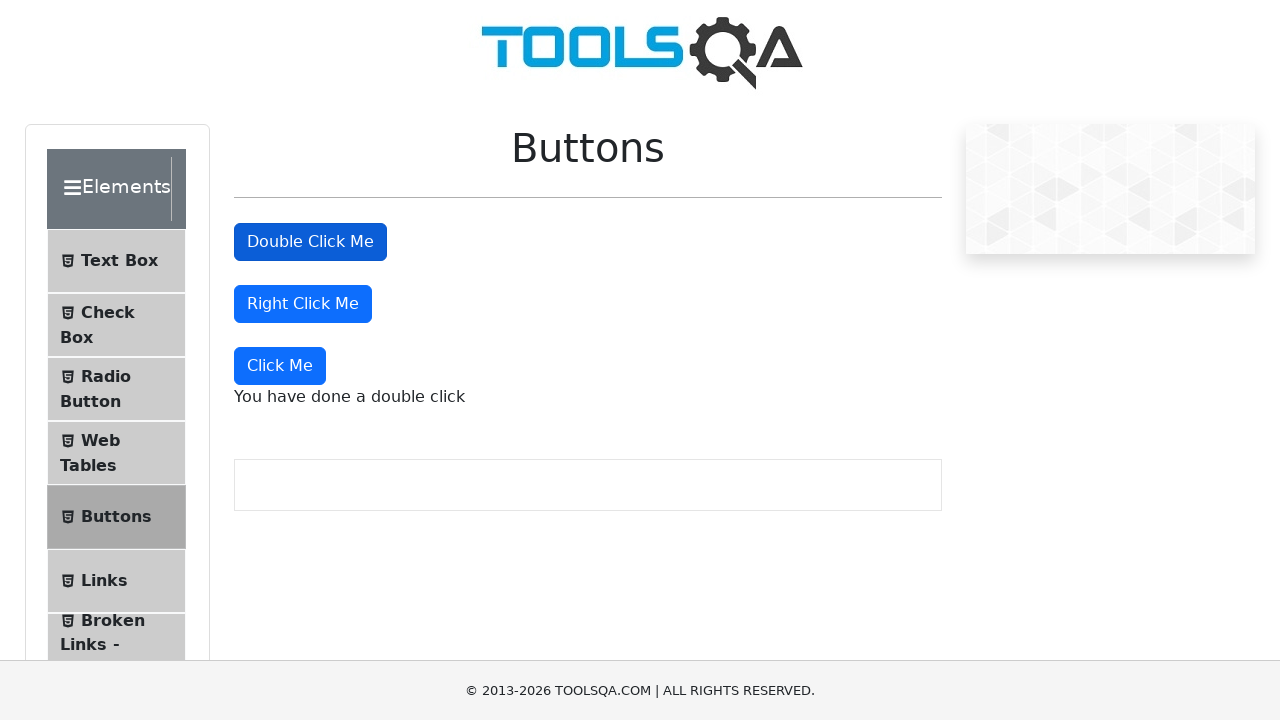

Right-clicked the right click button at (303, 304) on #rightClickBtn
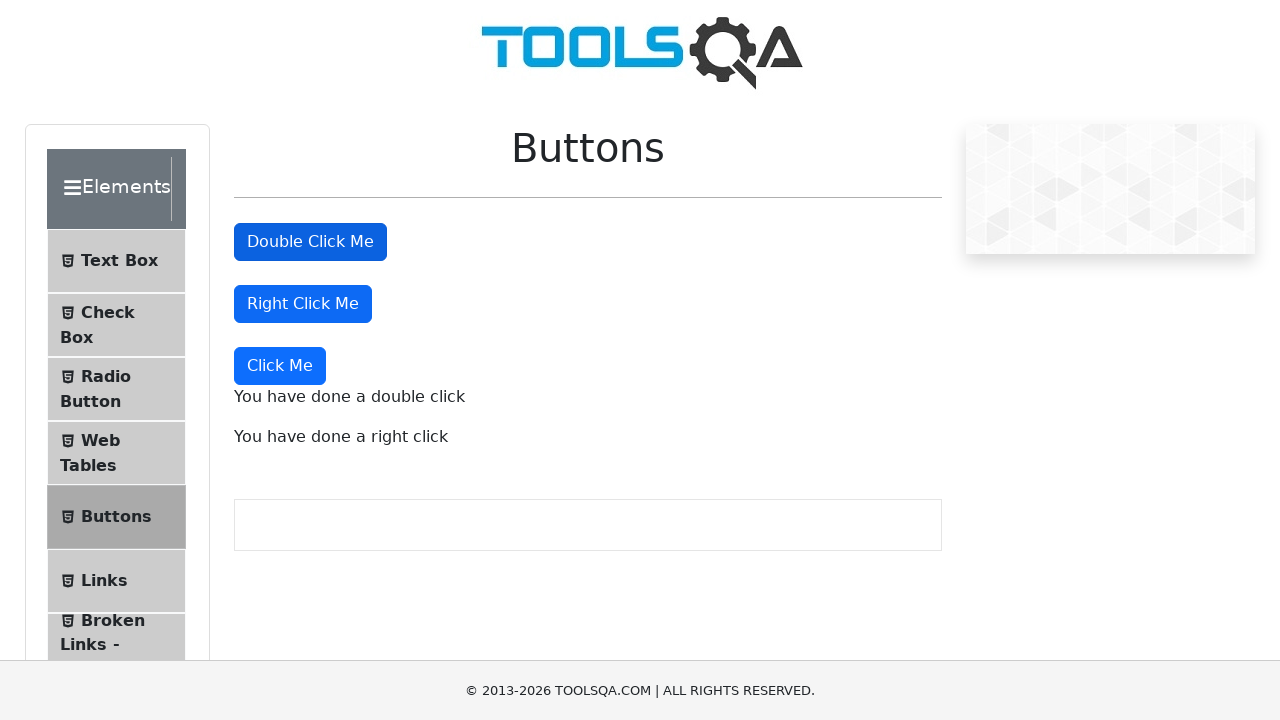

Clicked the dynamic click button at (280, 366) on xpath=//div[@class='mt-4'][2]/button
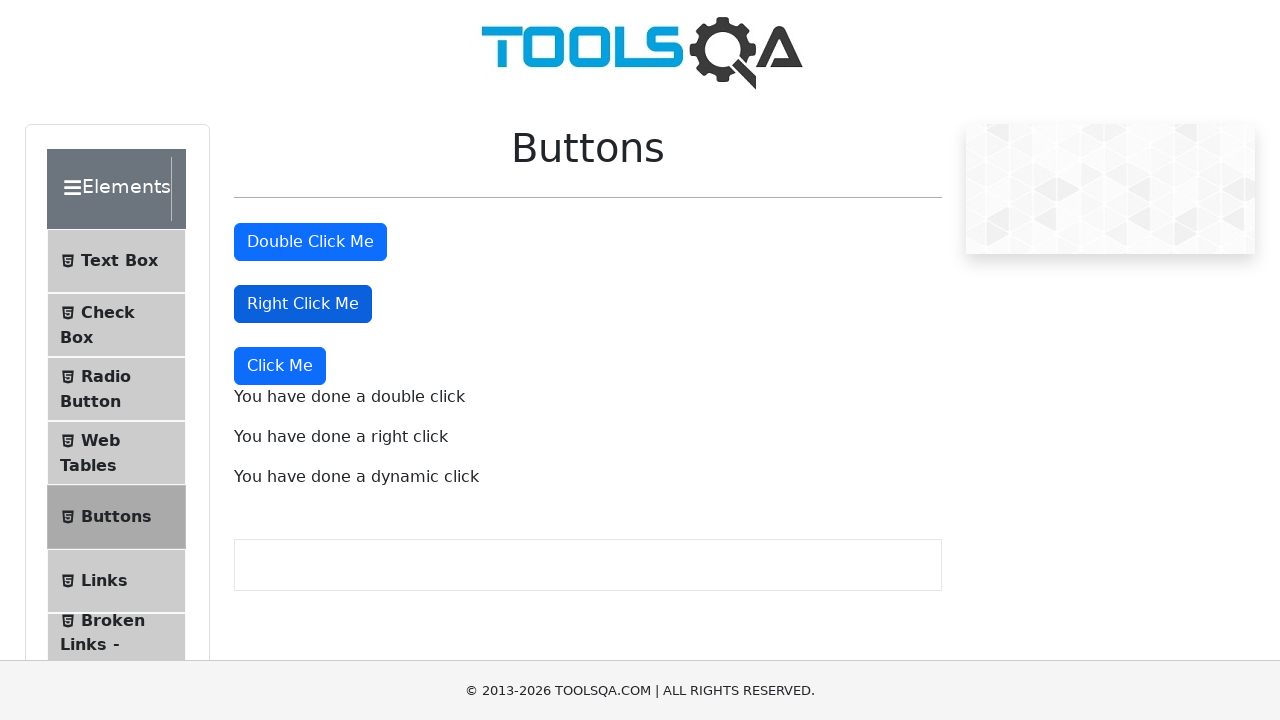

Double-click confirmation message appeared
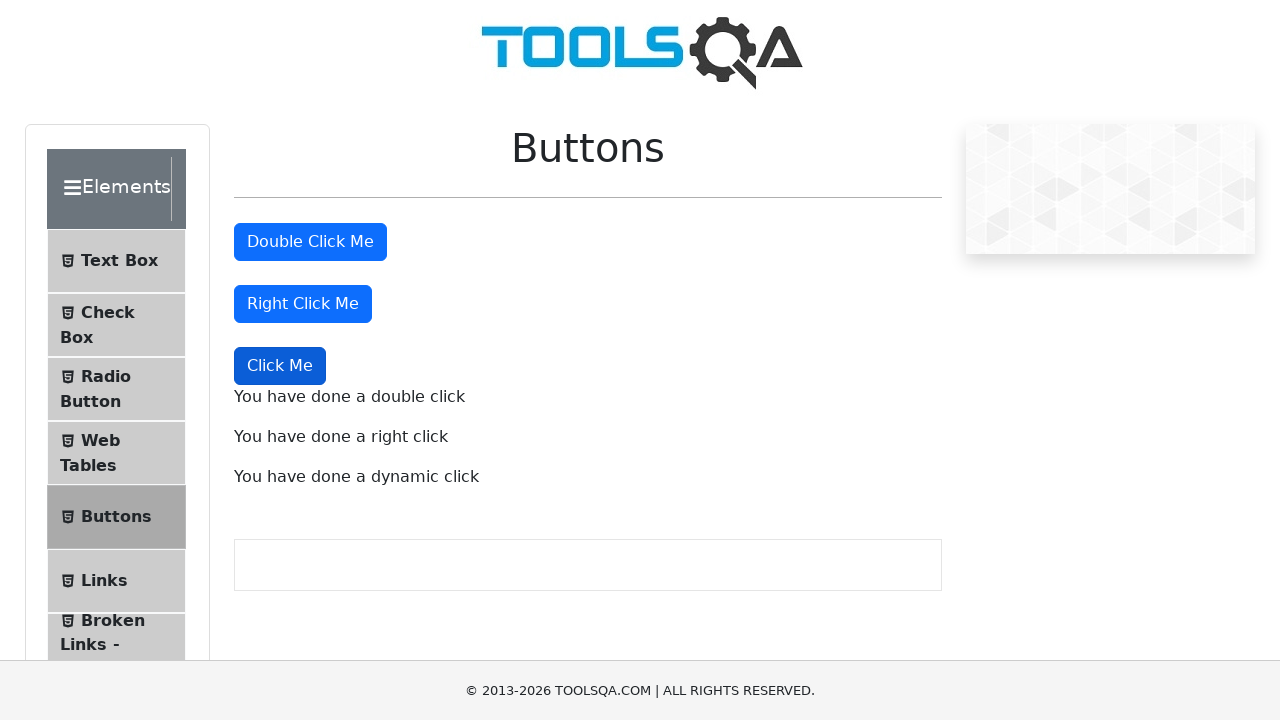

Right-click confirmation message appeared
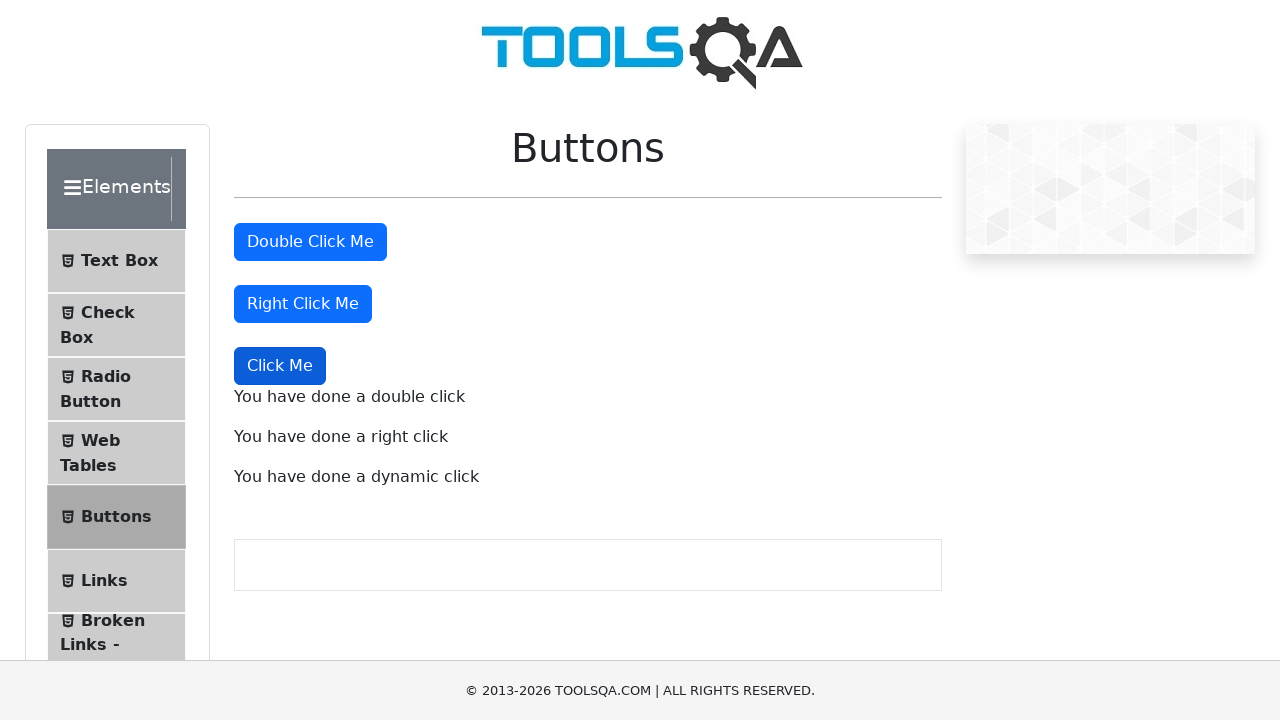

Dynamic click confirmation message appeared
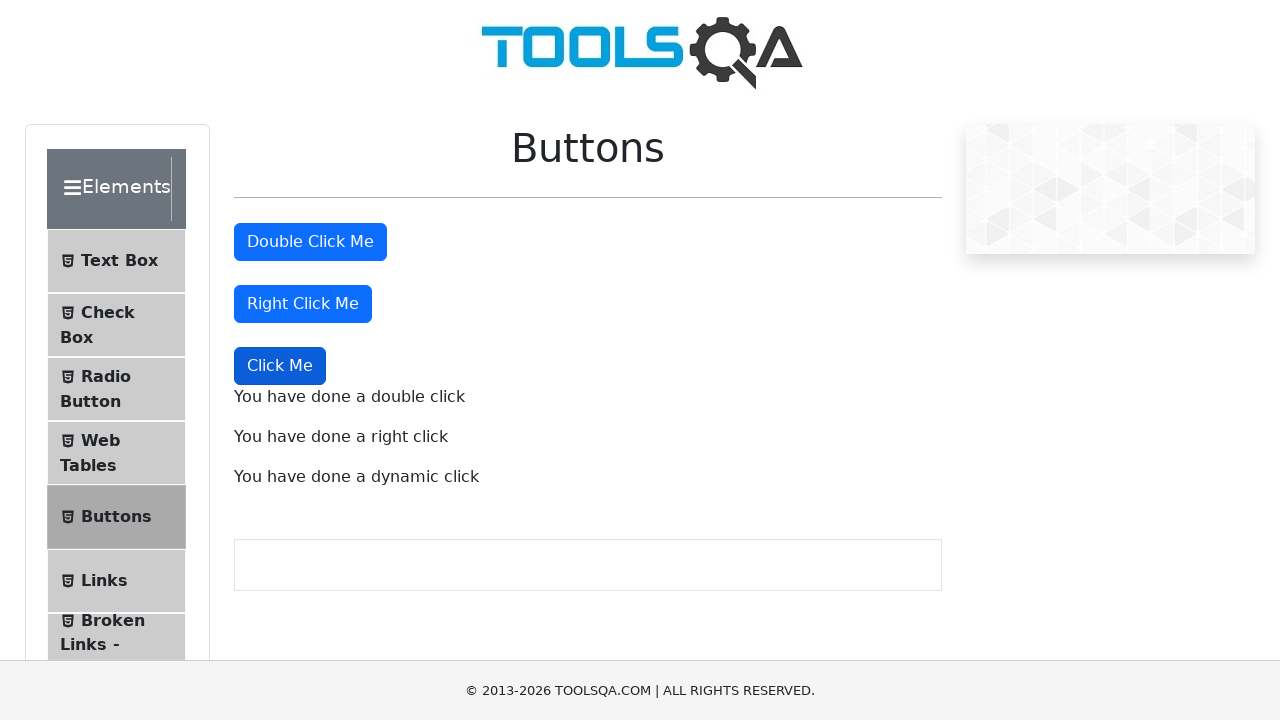

Verified double-click confirmation message is visible
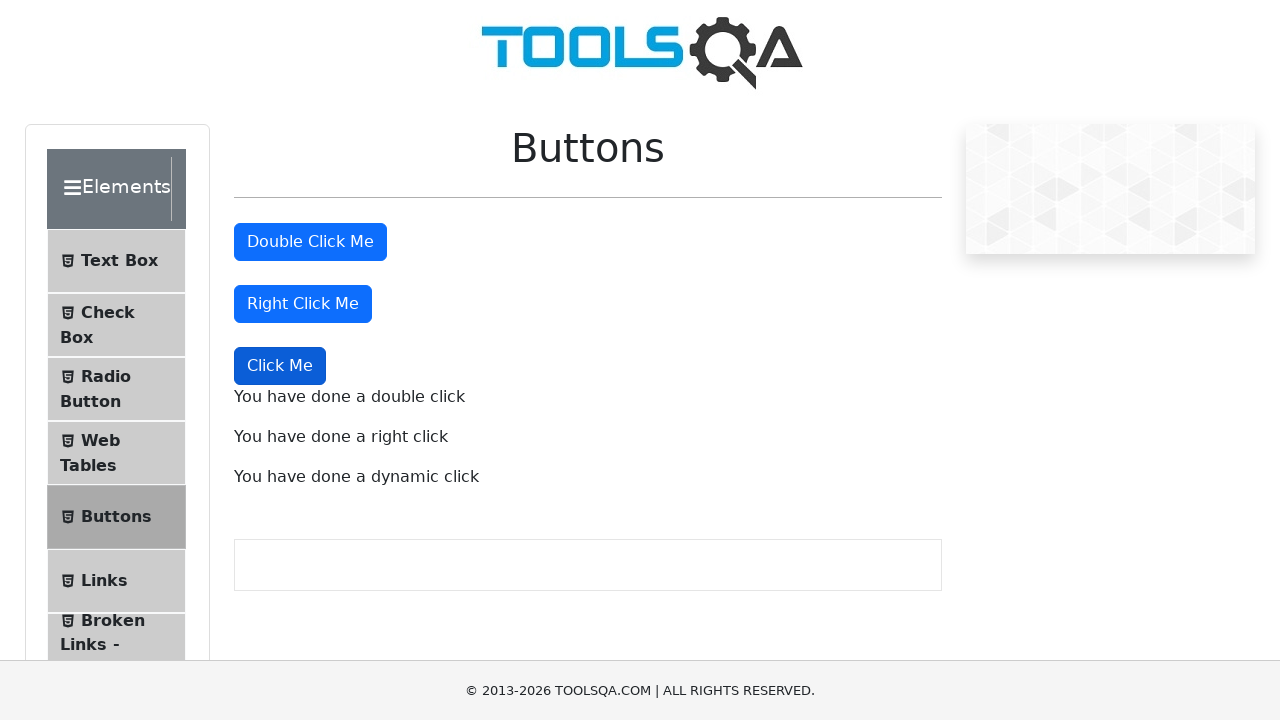

Verified right-click confirmation message is visible
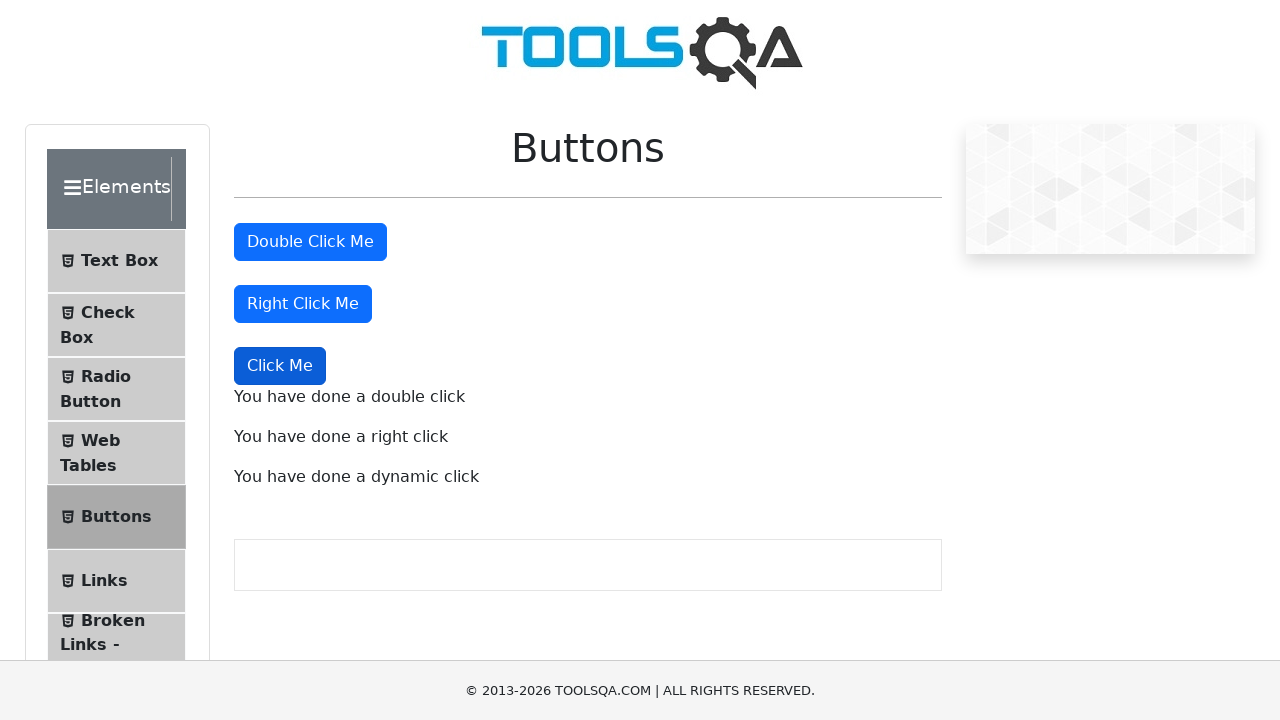

Verified dynamic click confirmation message is visible
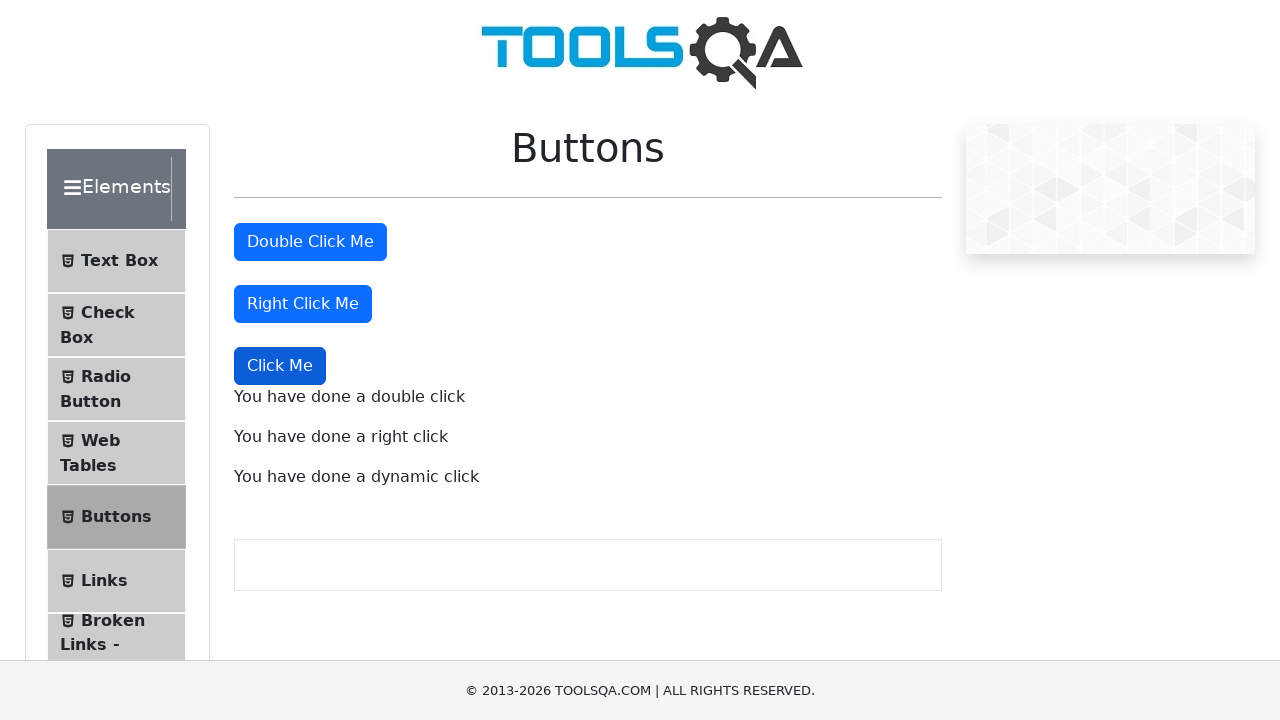

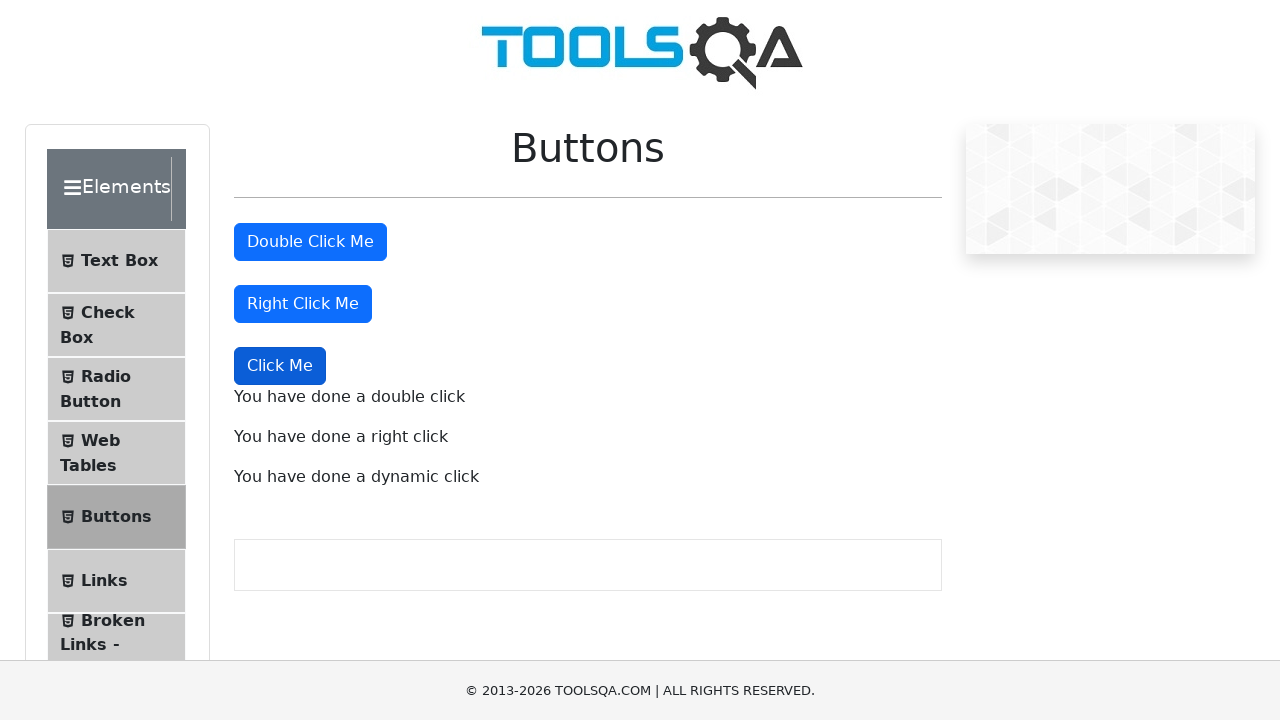